Tests radio button functionality by selecting the "Impressive" radio button and verifying the label is displayed correctly

Starting URL: https://demoqa.com/radio-button

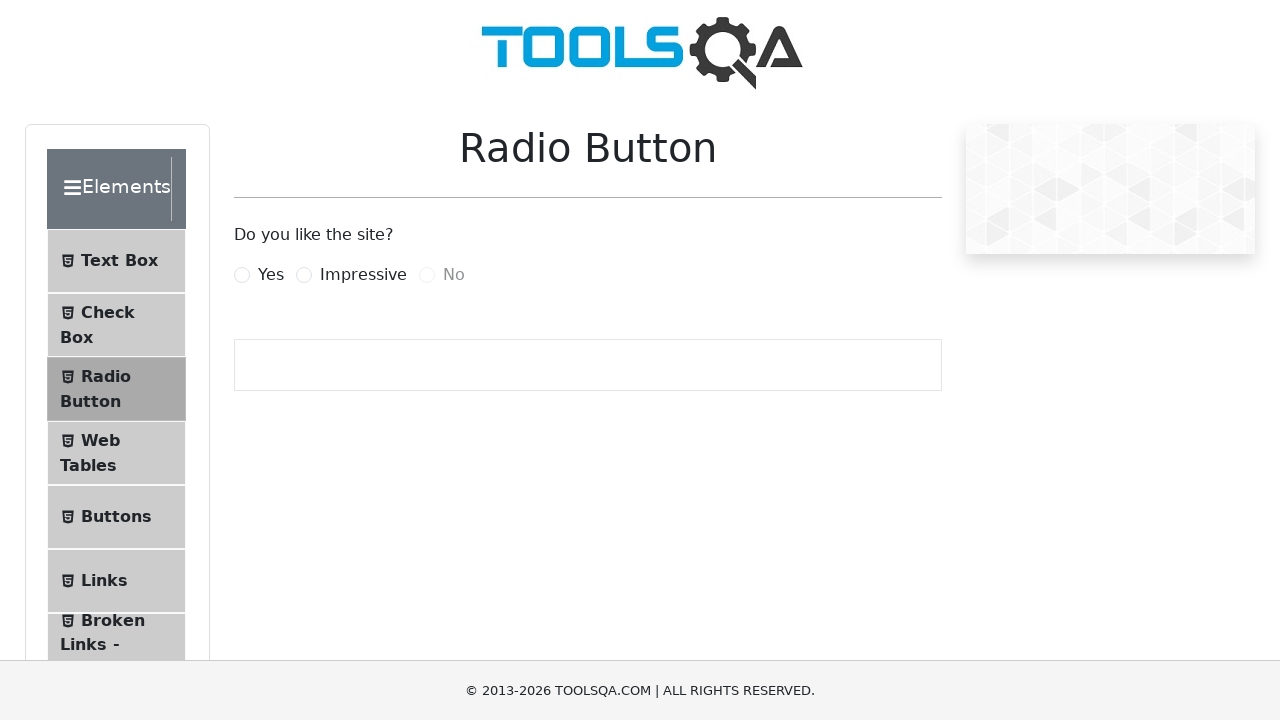

Clicked the 'Impressive' radio button label at (363, 275) on label[for='impressiveRadio']
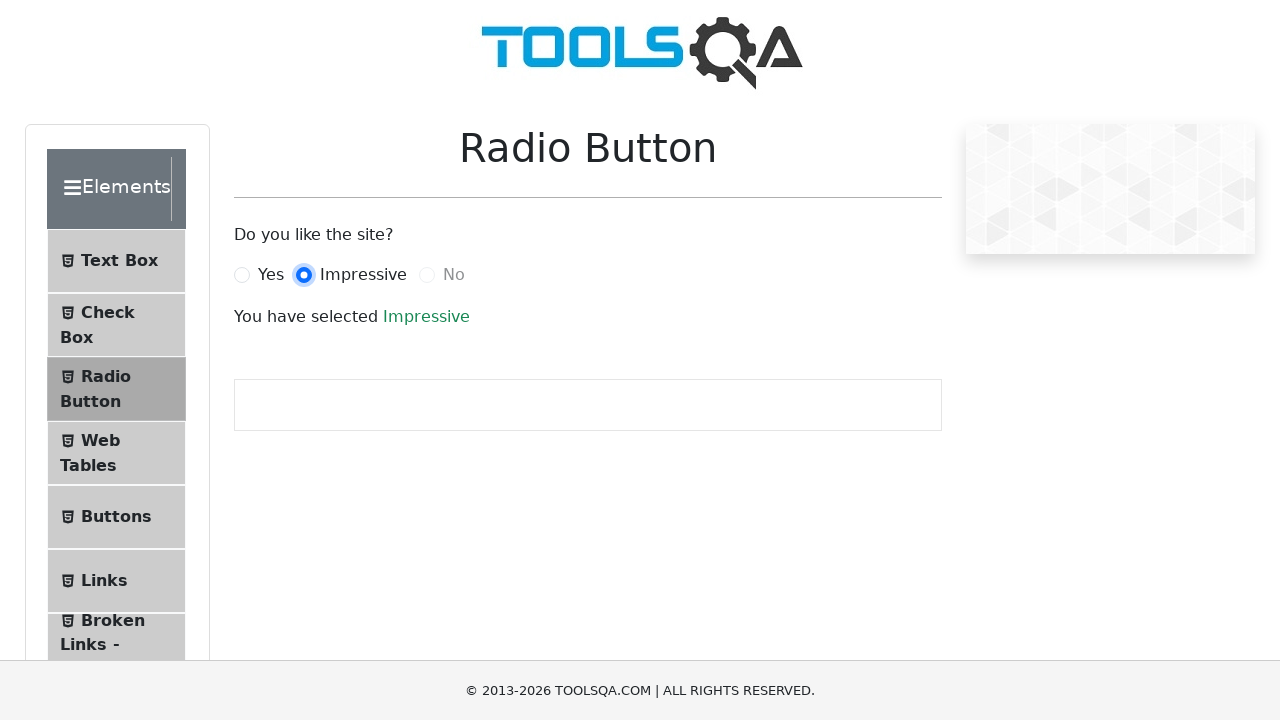

Waited for 'Impressive' text to appear in the DOM
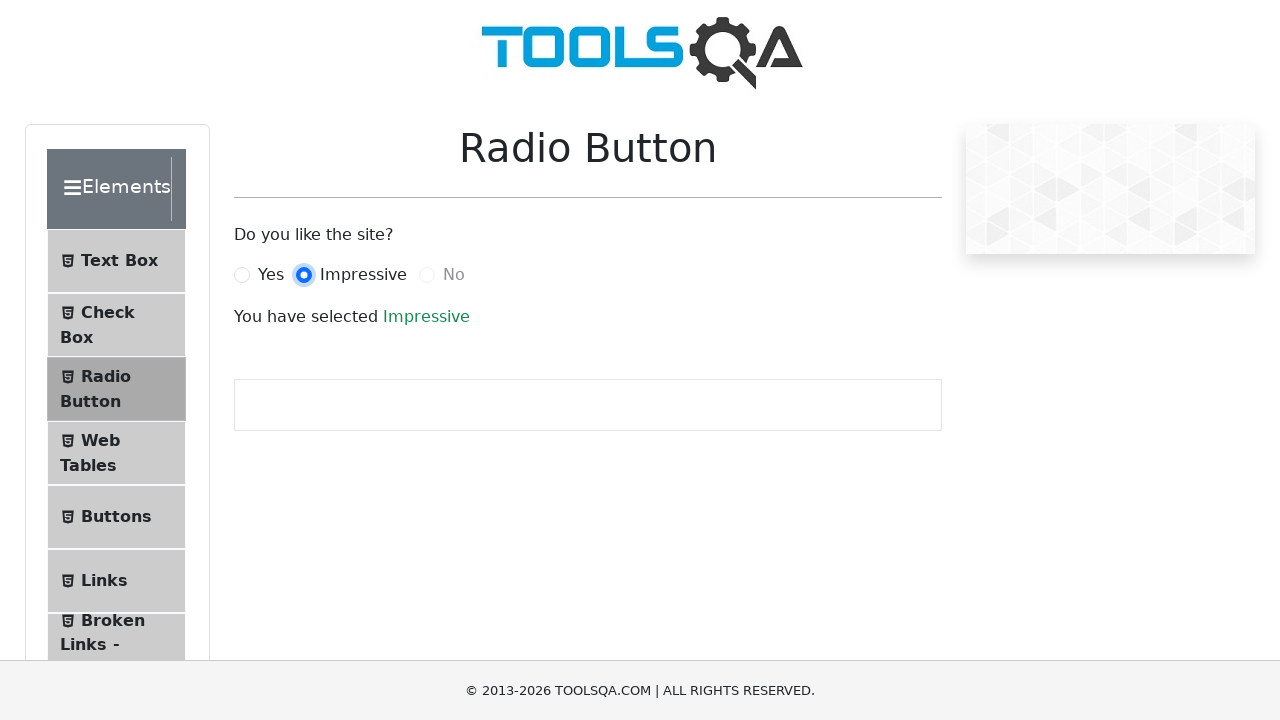

Located the success result text element
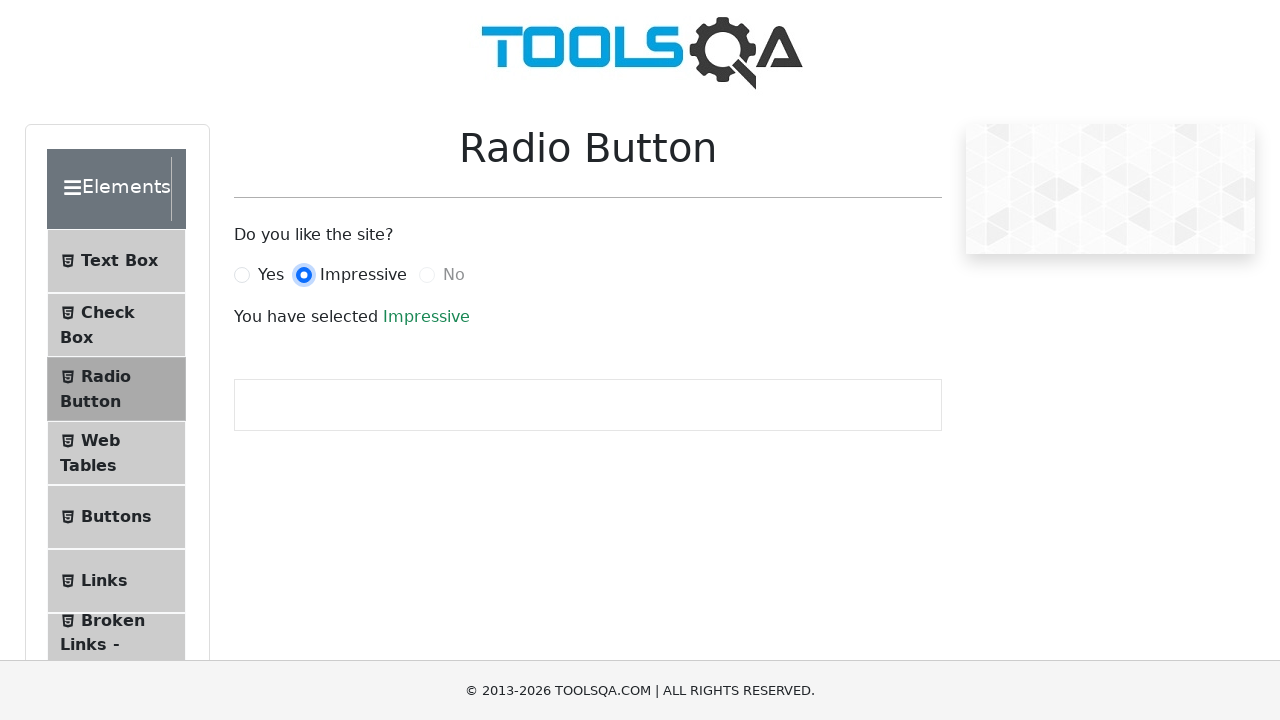

Verified the success result text is visible and displays 'Impressive'
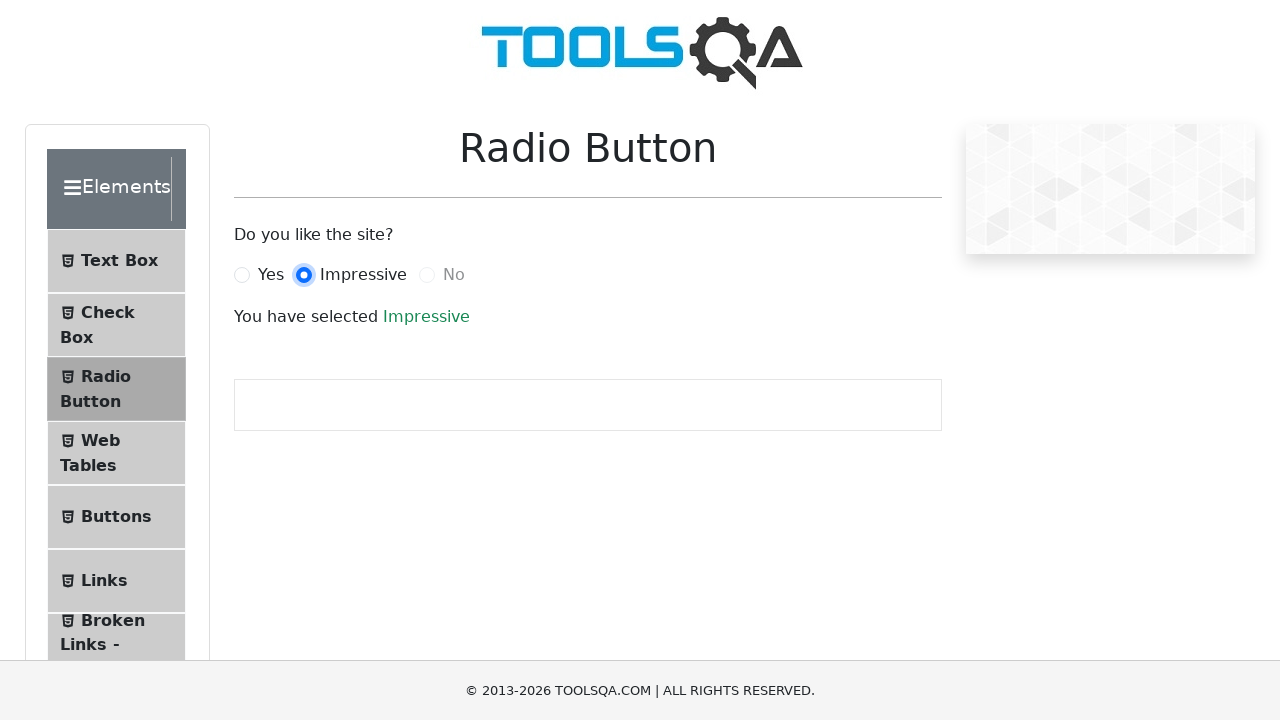

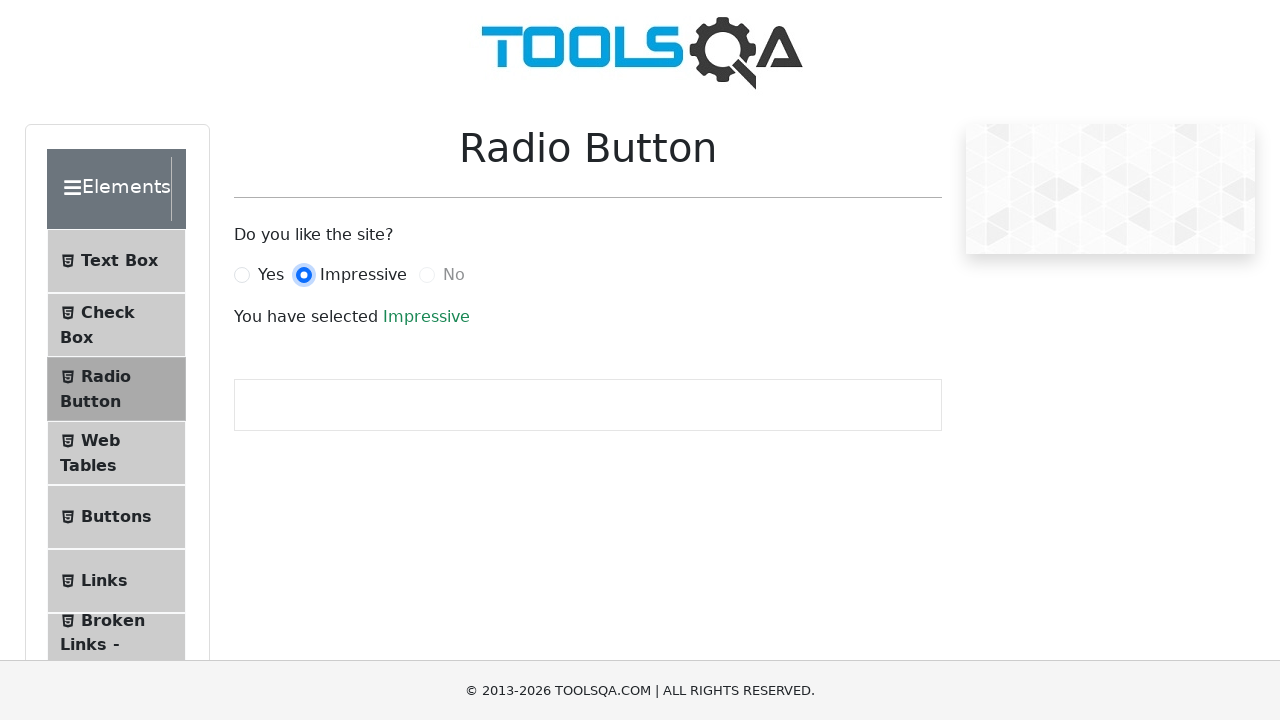